Tests student registration form by filling all fields (name, email, gender, phone, date of birth, subjects, hobbies, address, state, city) and verifying the submitted data appears correctly in a confirmation modal.

Starting URL: https://demoqa.com/automation-practice-form

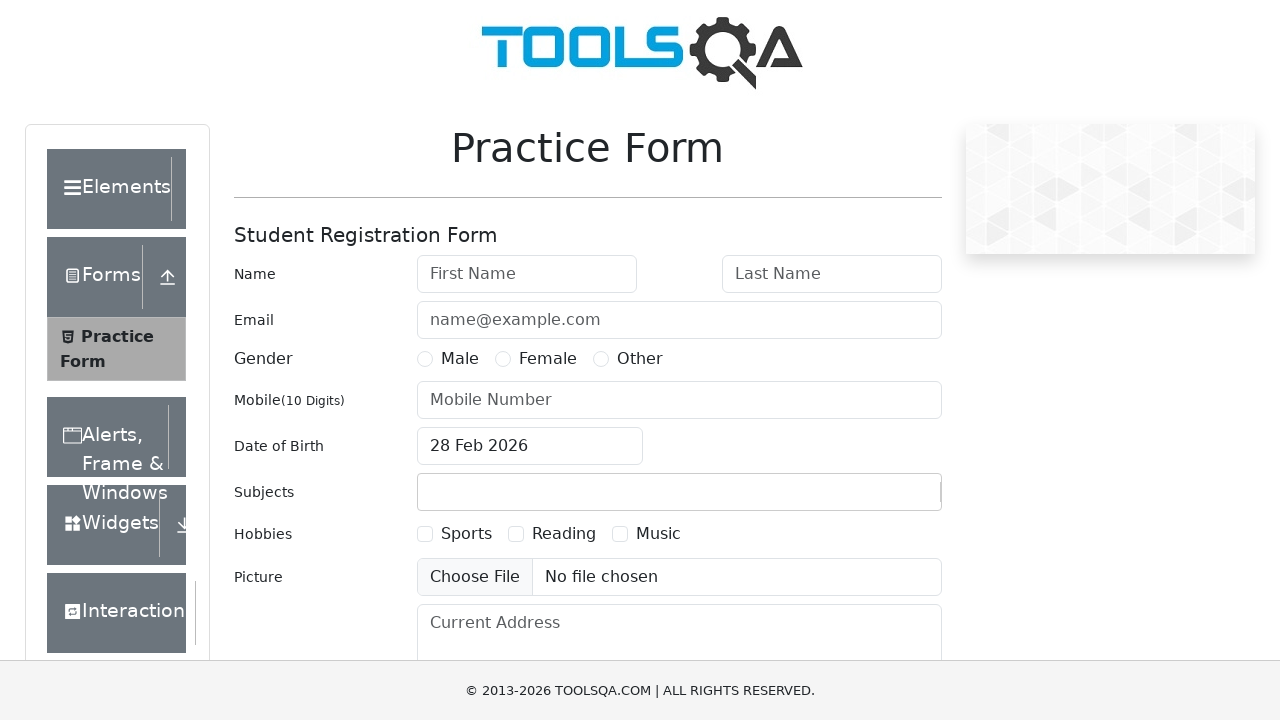

Filled first name field with 'Alexander' on #firstName
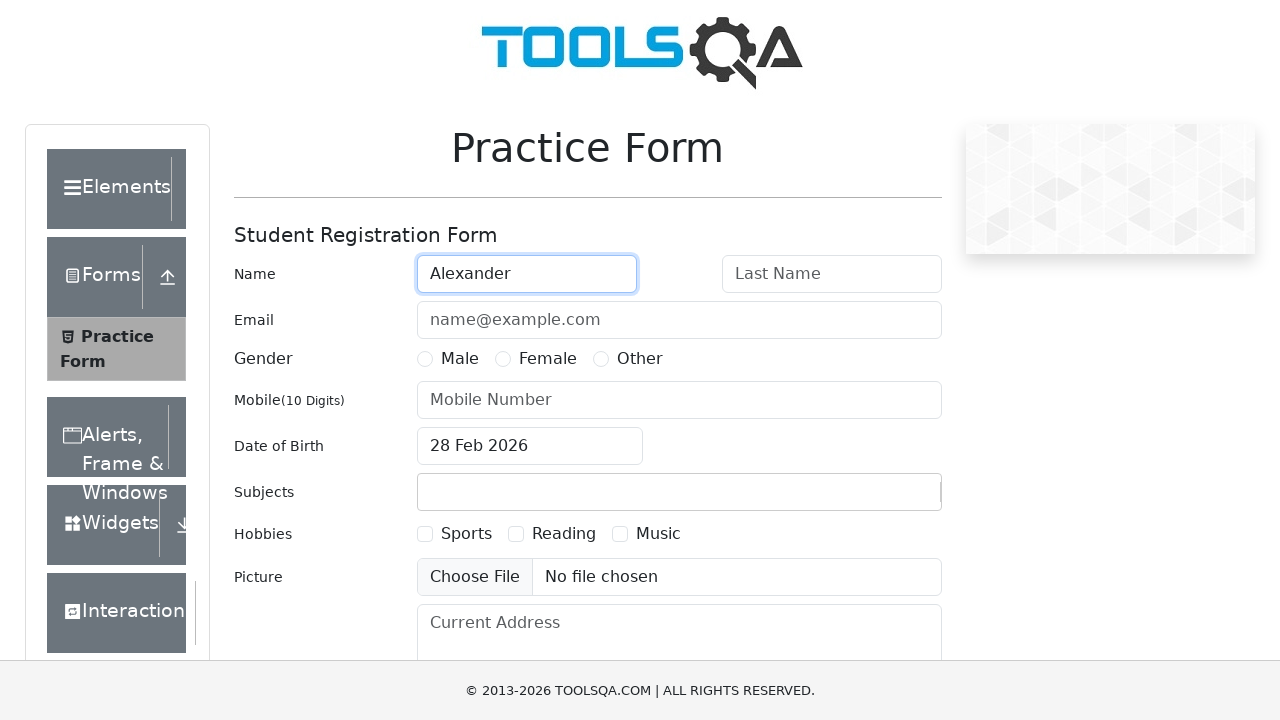

Filled last name field with 'Kaz' on #lastName
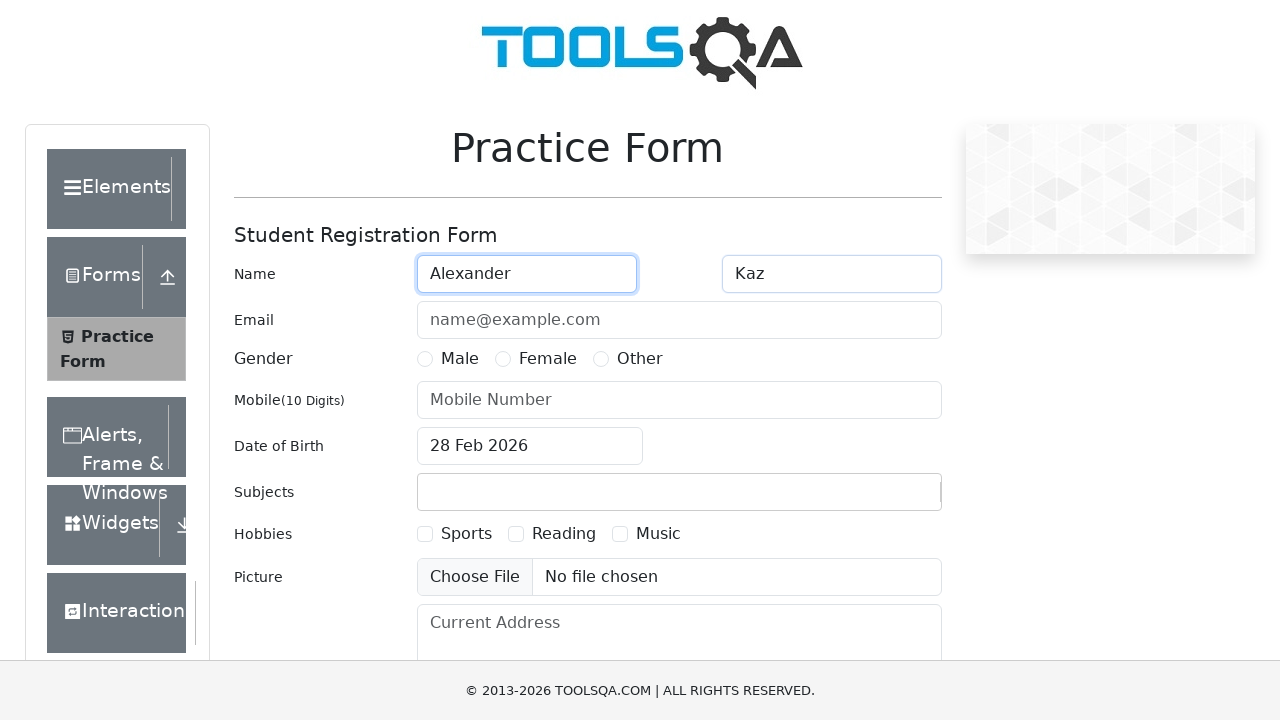

Filled email field with 'al@kaz.com' on #userEmail
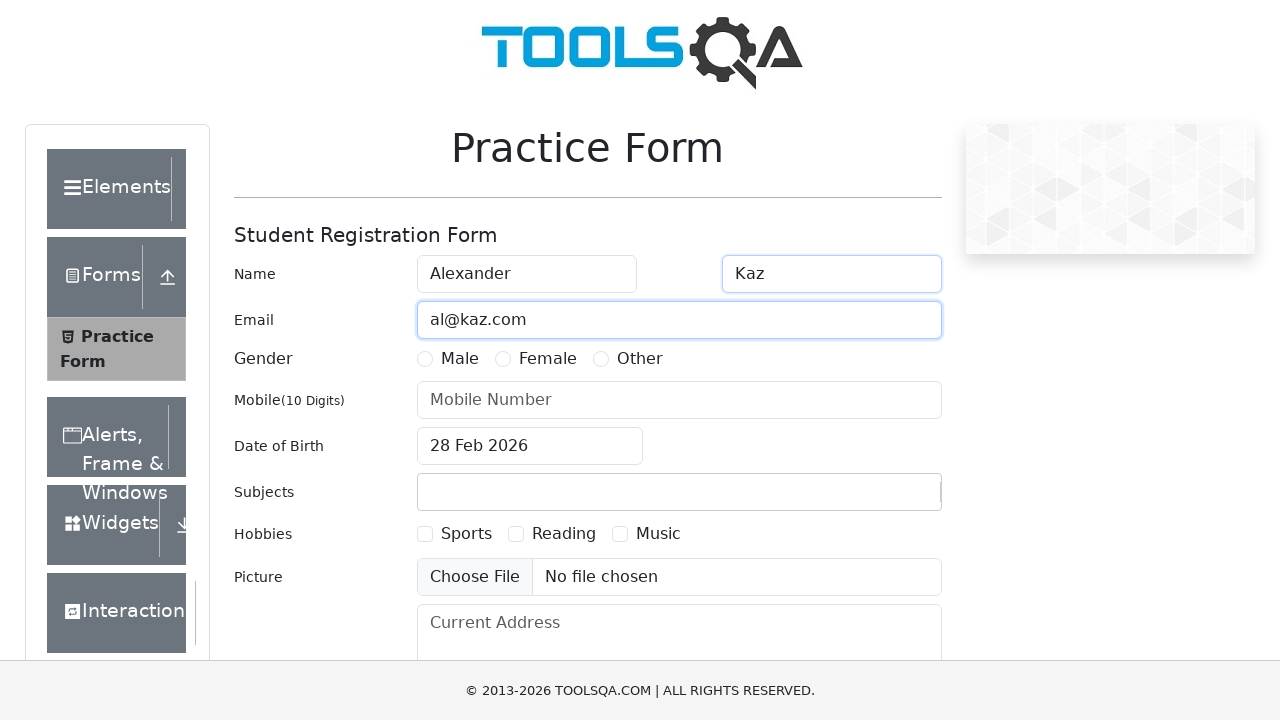

Selected gender 'Male' at (460, 359) on label[for*='gender-radio']:has-text('Male')
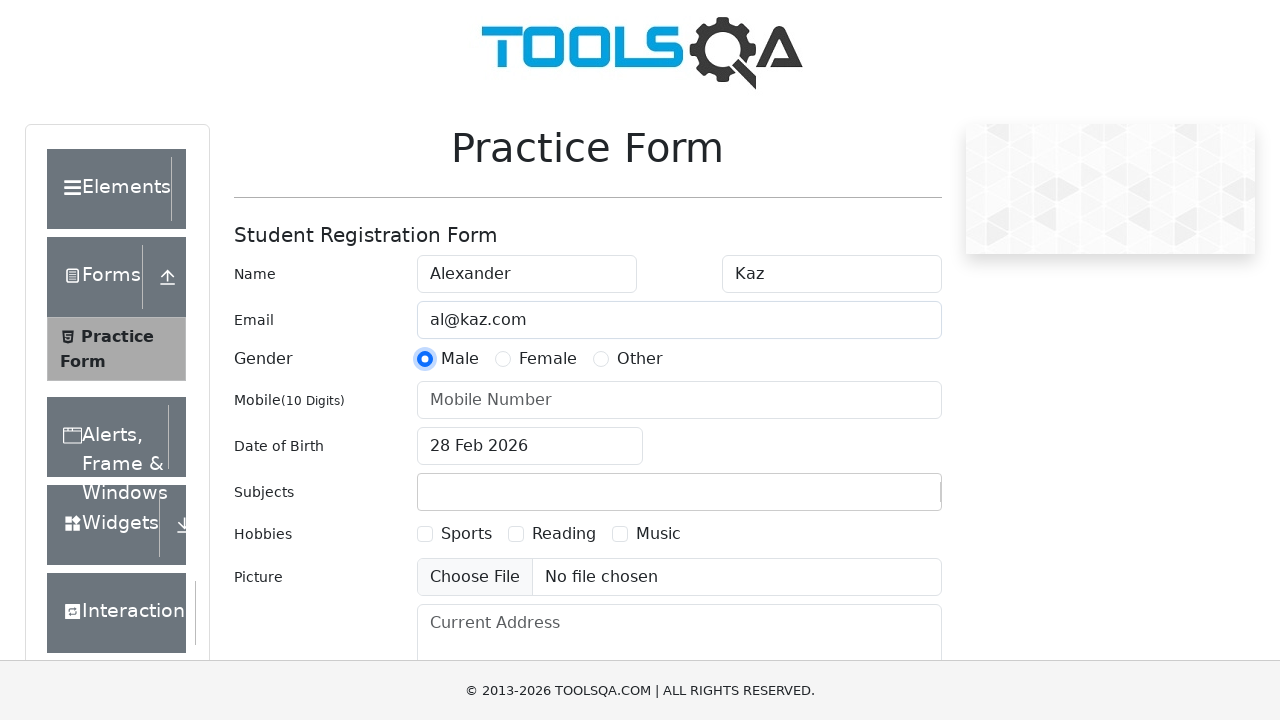

Filled phone number field with '4157994433' on #userNumber
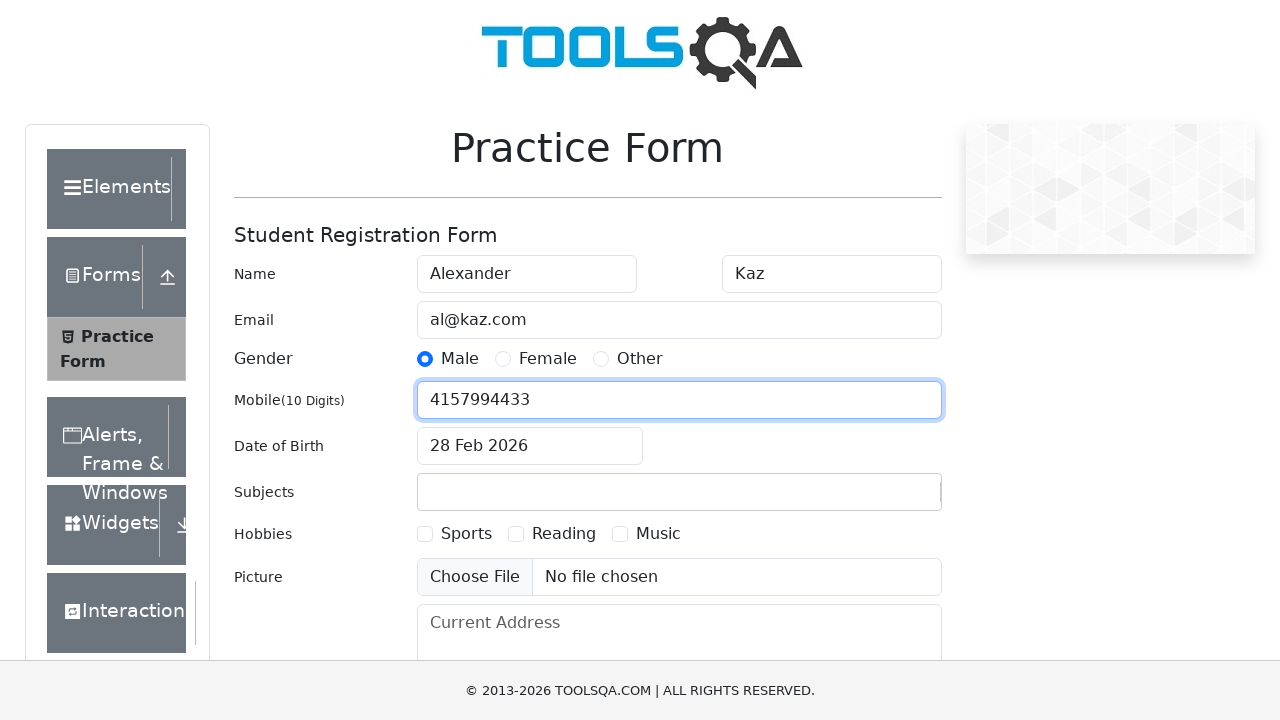

Clicked date of birth input to open date picker at (530, 446) on #dateOfBirthInput
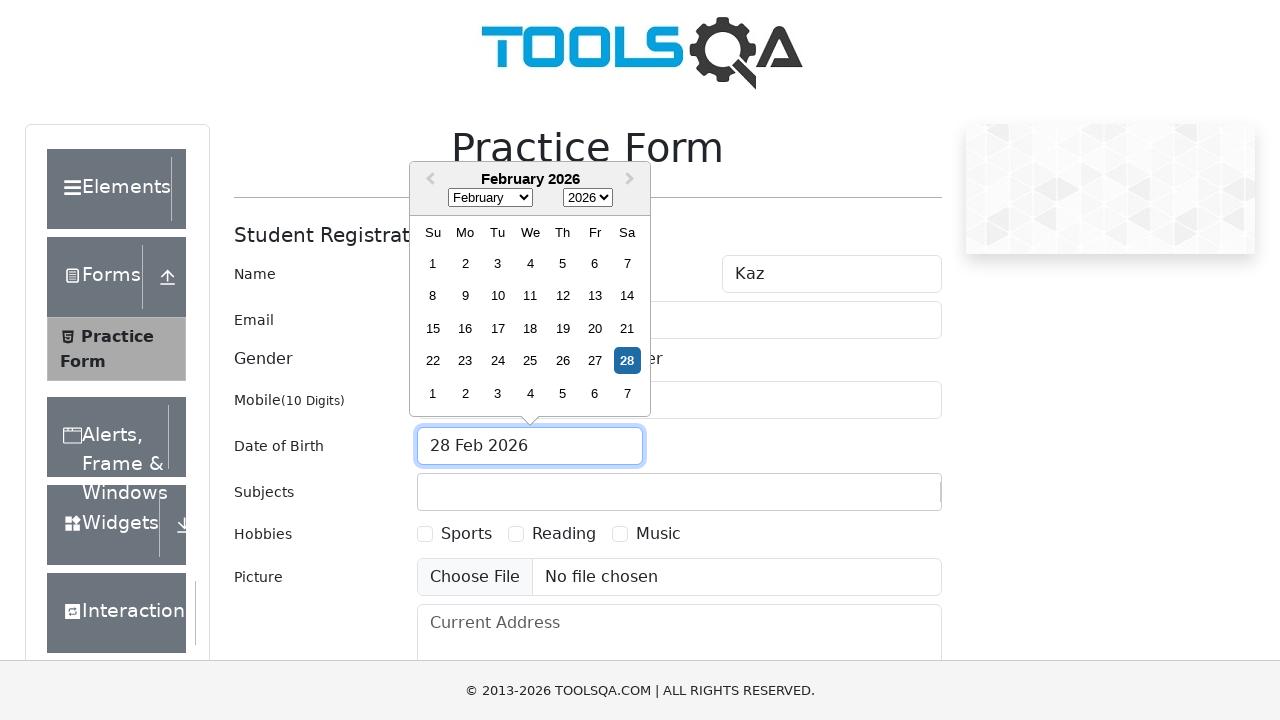

Selected month 'August' in date picker on .react-datepicker__month-select
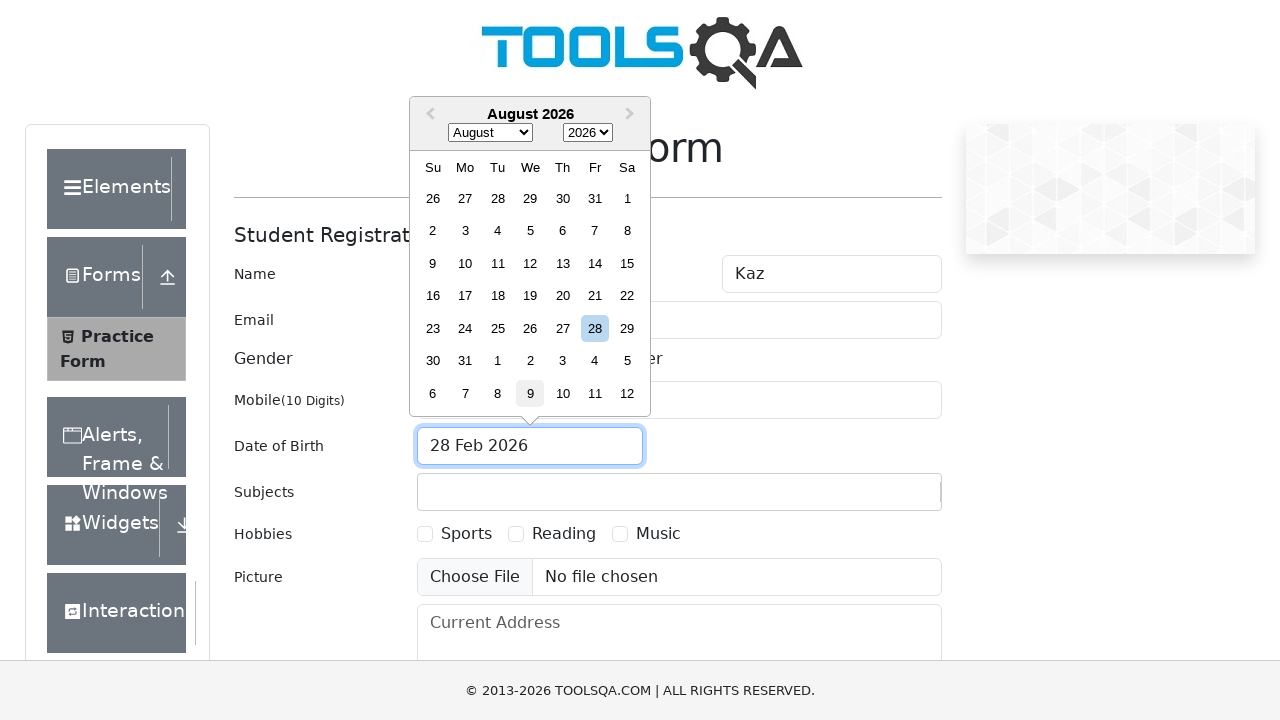

Selected year '1984' in date picker on .react-datepicker__year-select
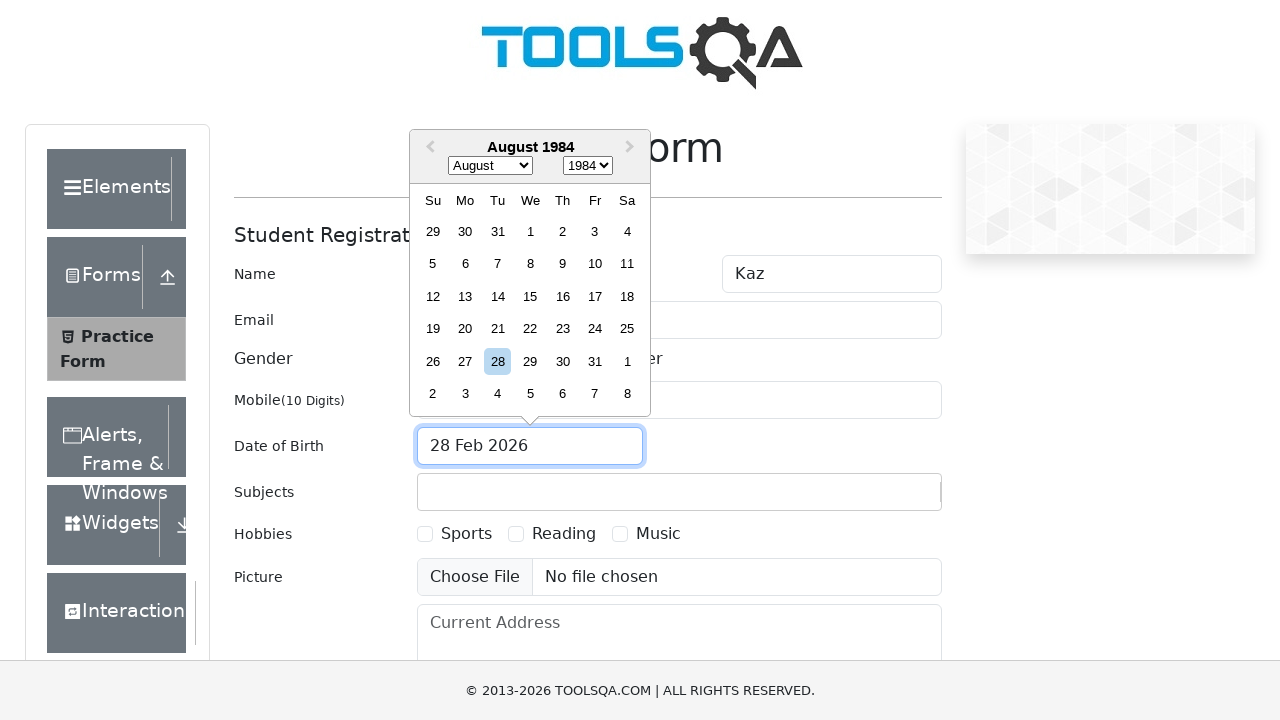

Selected day '13' in date picker (August 13, 1984) at (465, 296) on .react-datepicker__day:not(.react-datepicker__day--outside-month):text('13')
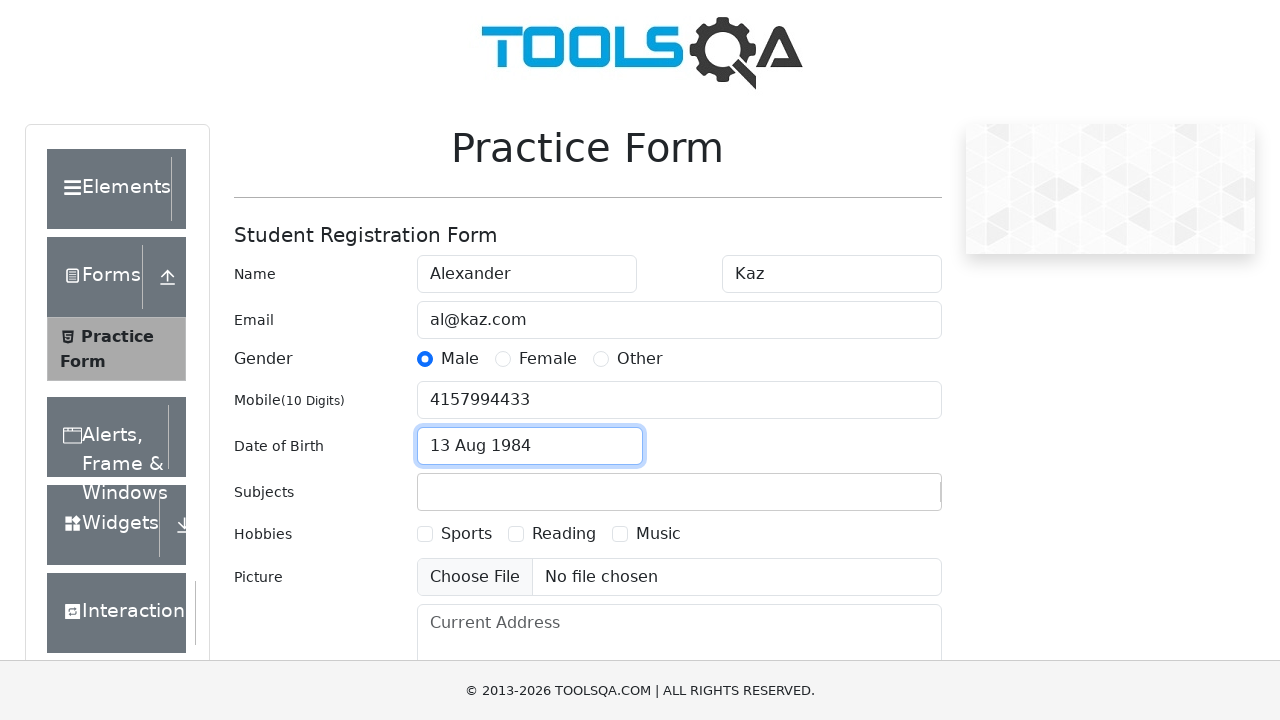

Clicked subjects container to activate input at (679, 492) on #subjectsContainer
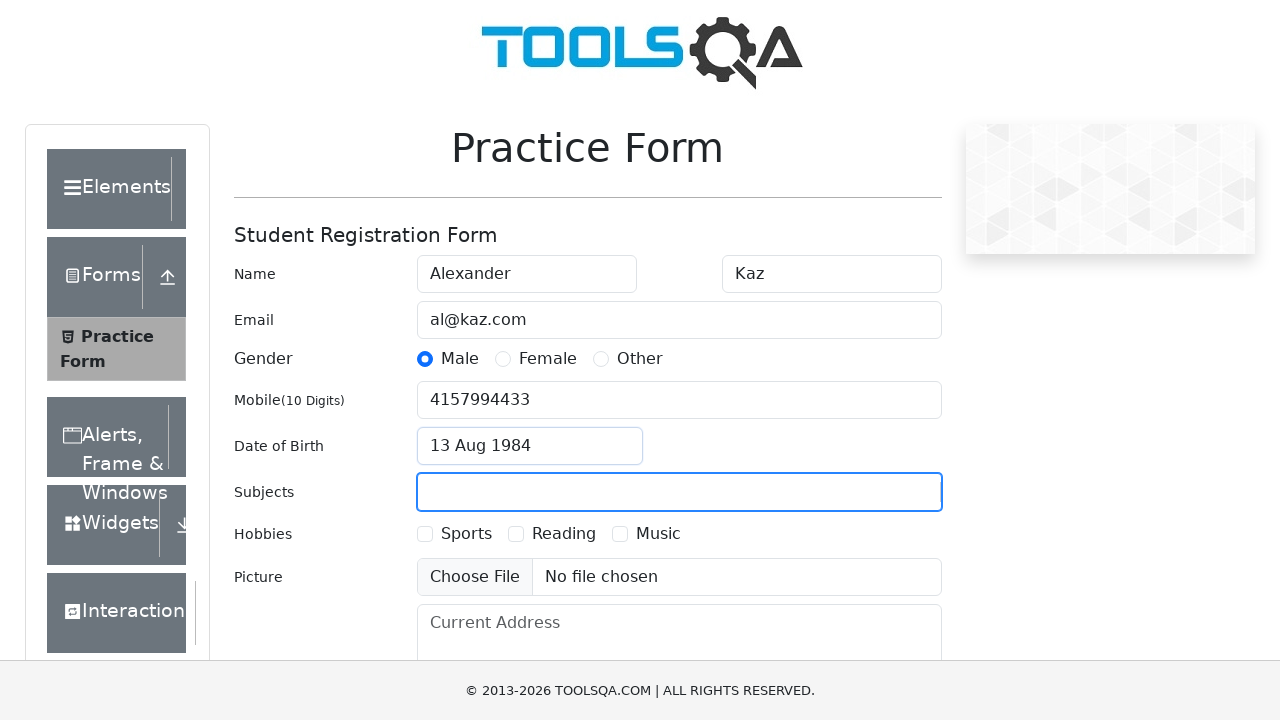

Filled subjects input with 'Computer Science' on #subjectsContainer input
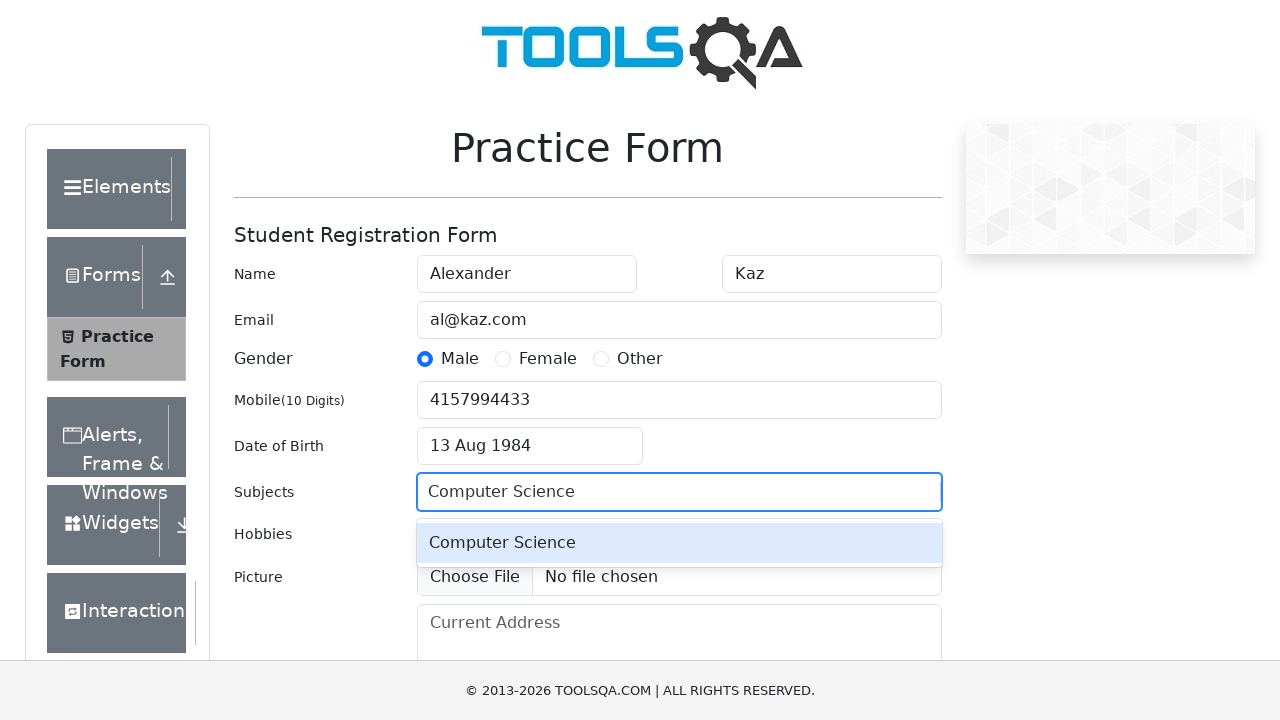

Pressed Enter to add 'Computer Science' subject
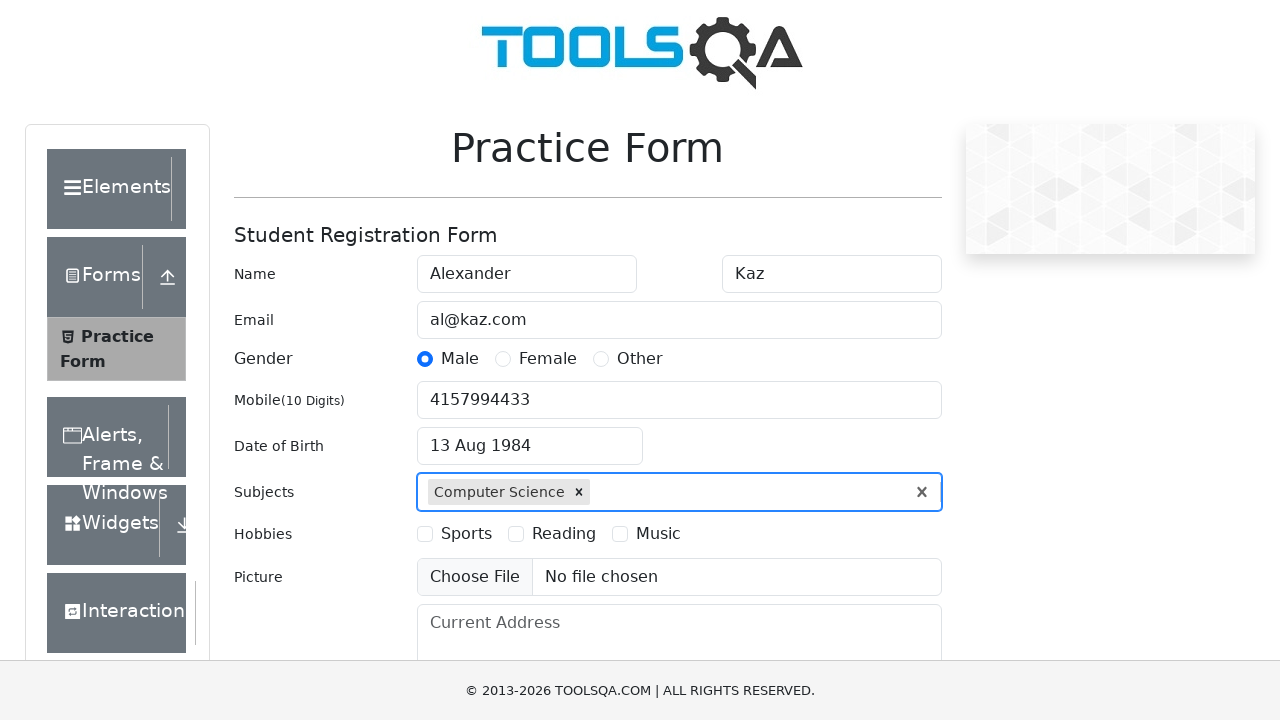

Filled subjects input with 'Physics' on #subjectsContainer input
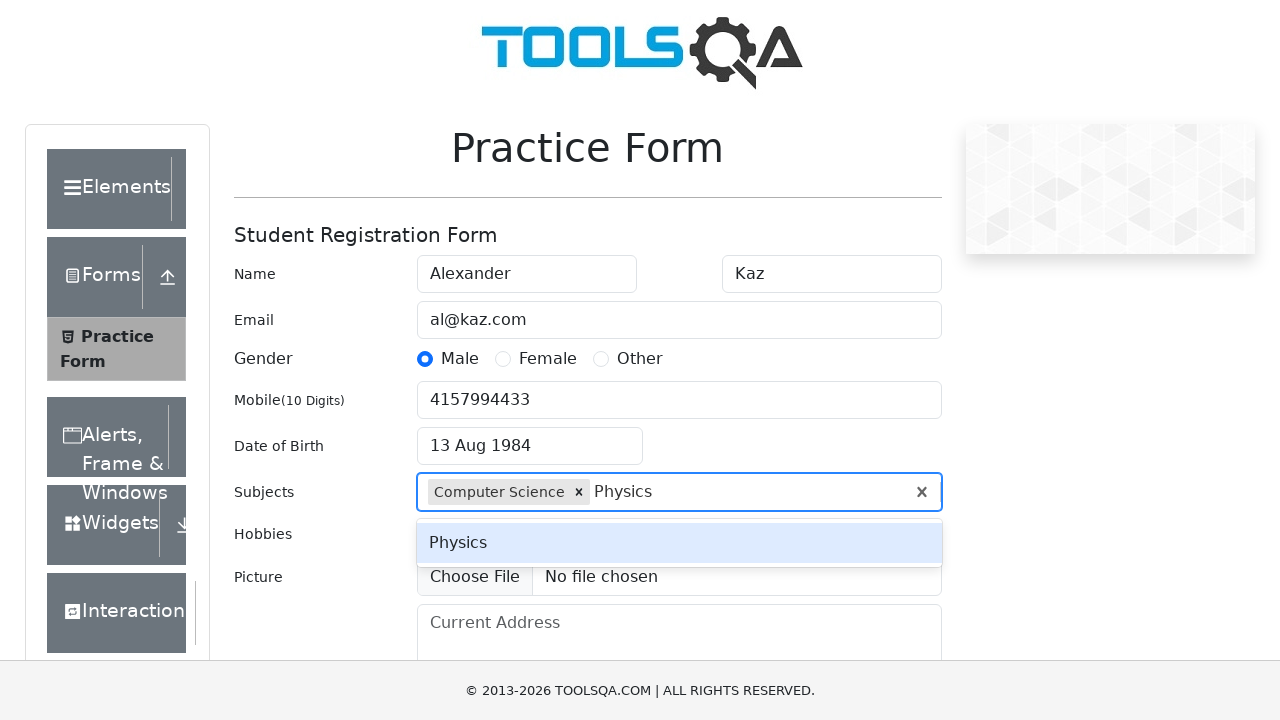

Pressed Enter to add 'Physics' subject
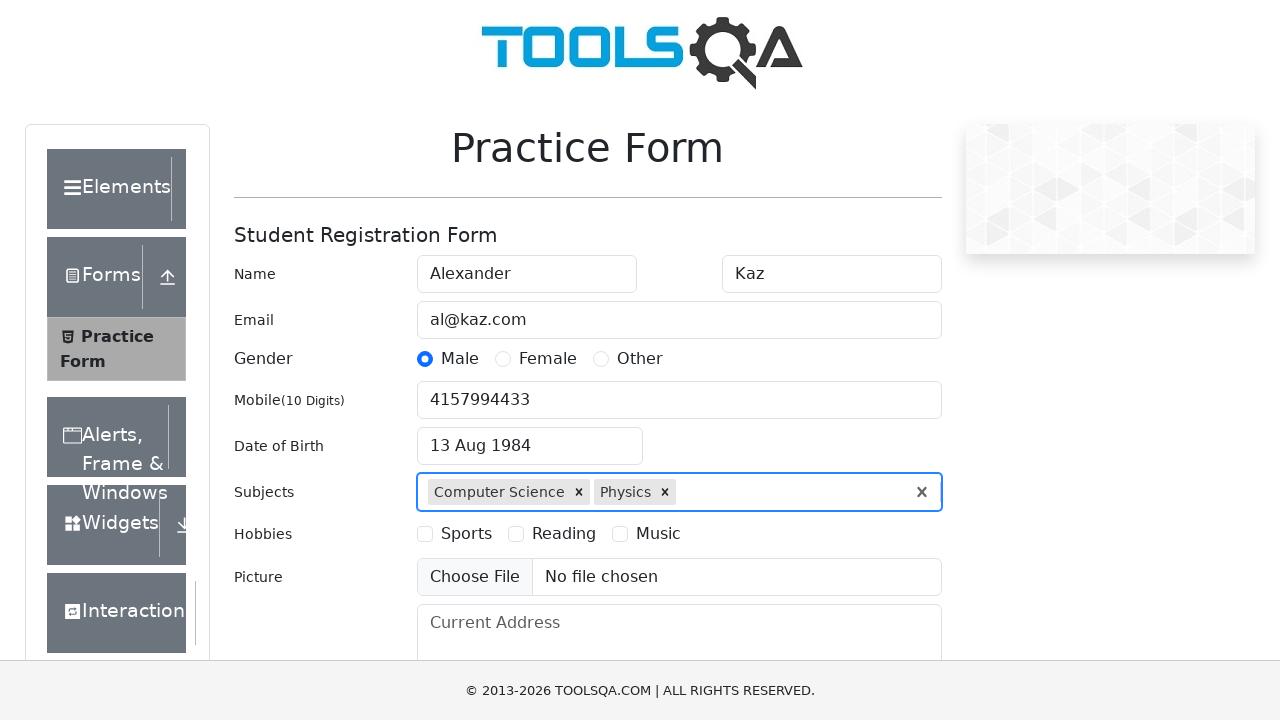

Filled subjects input with 'Math' on #subjectsContainer input
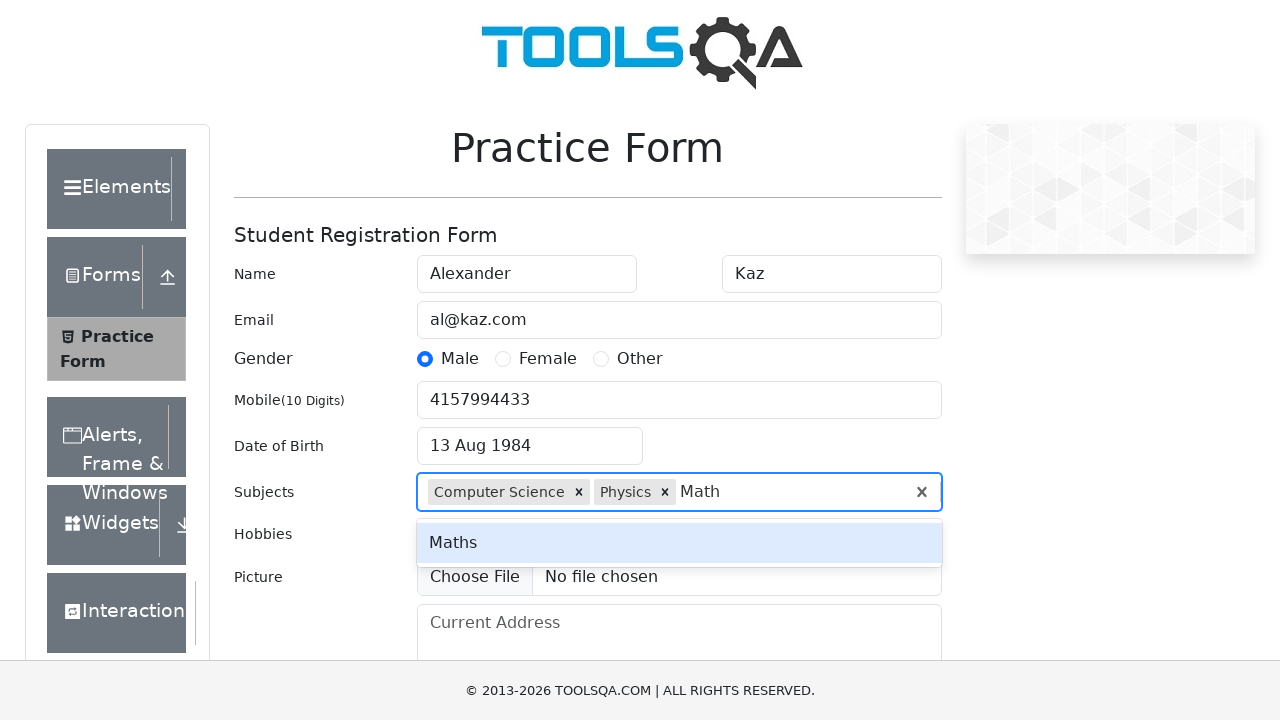

Pressed Enter to add 'Math' subject
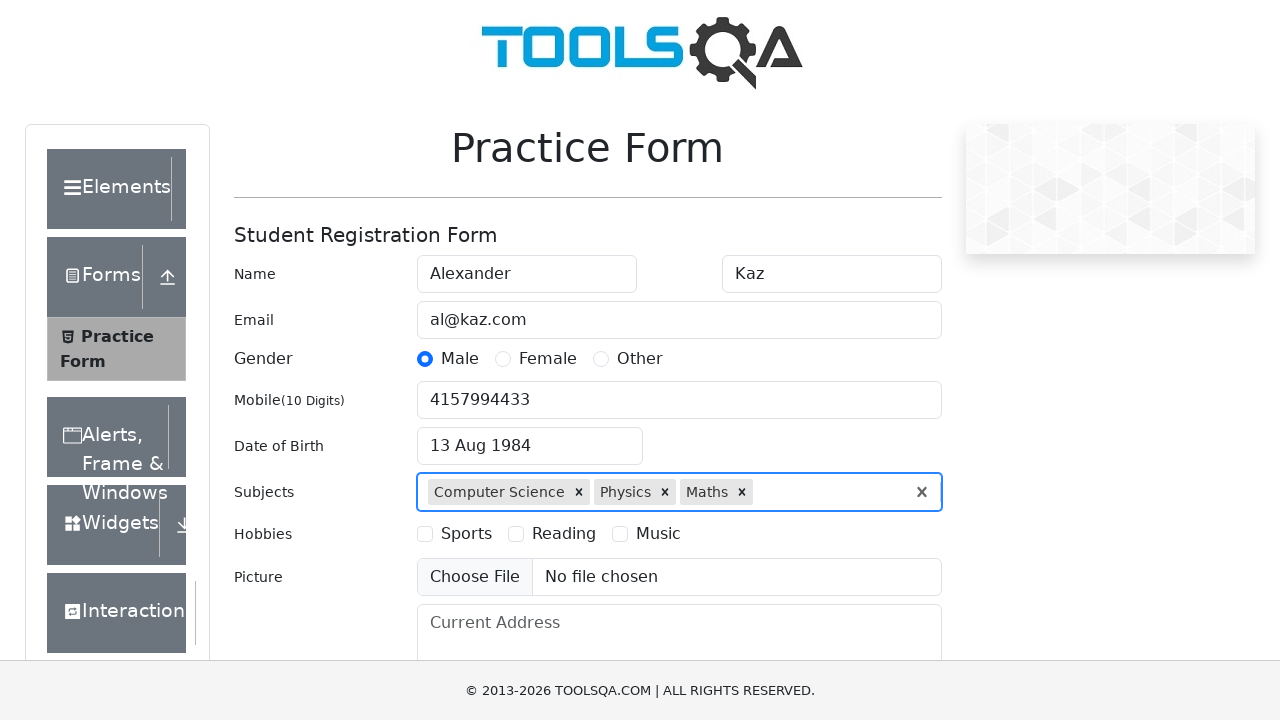

Selected 'Reading' hobby checkbox at (564, 534) on xpath=//input[contains(@id,'hobbies')]/following-sibling::label[text()='Reading'
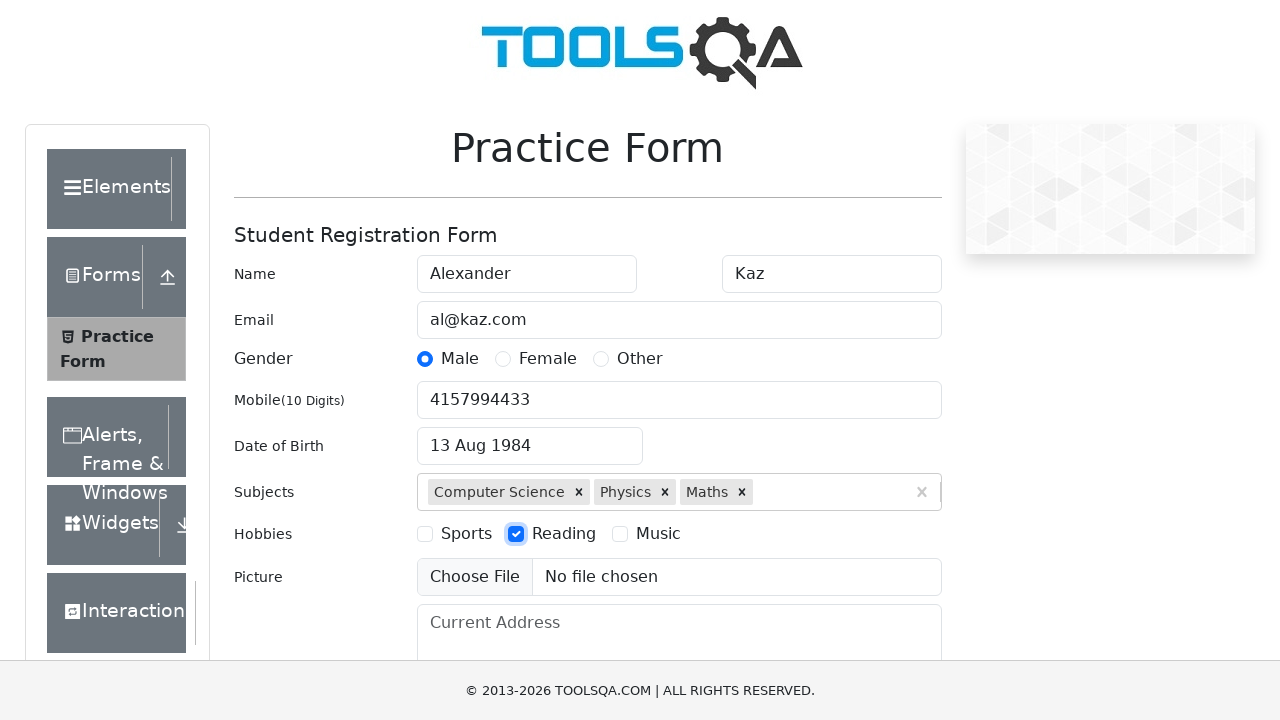

Selected 'Music' hobby checkbox at (658, 534) on xpath=//input[contains(@id,'hobbies')]/following-sibling::label[text()='Music']
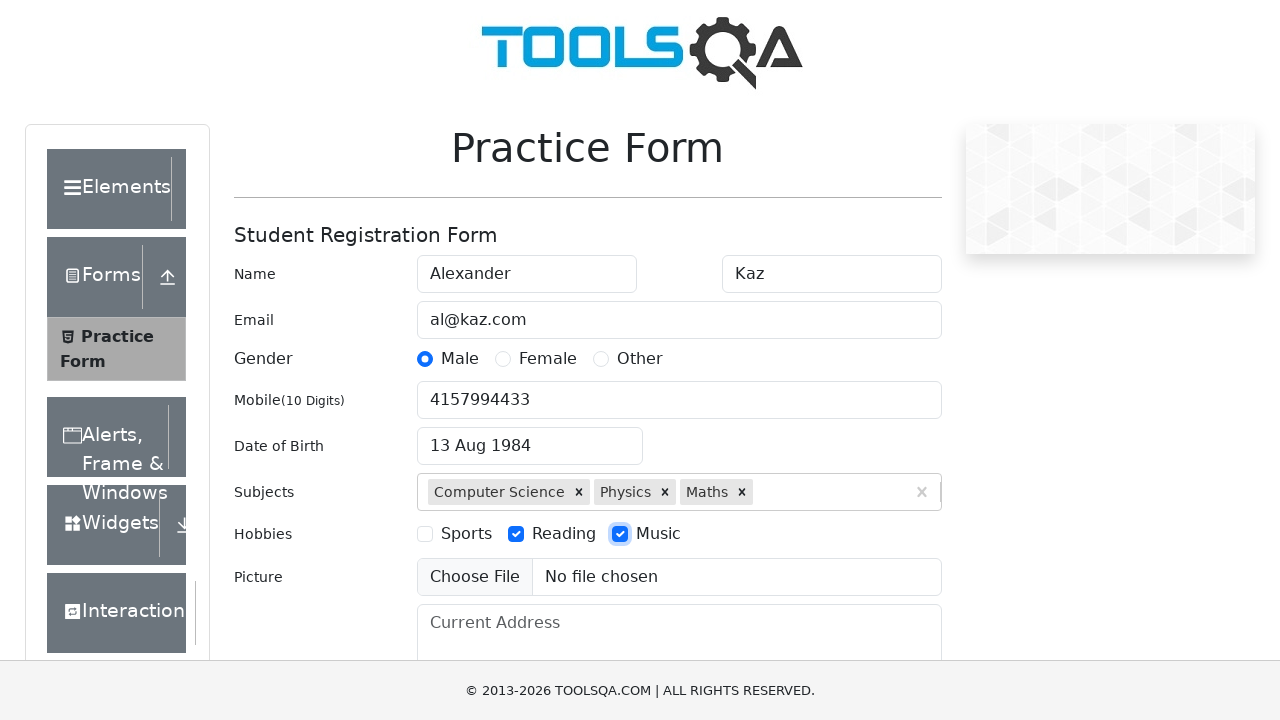

Filled address field with complete address on #currentAddress
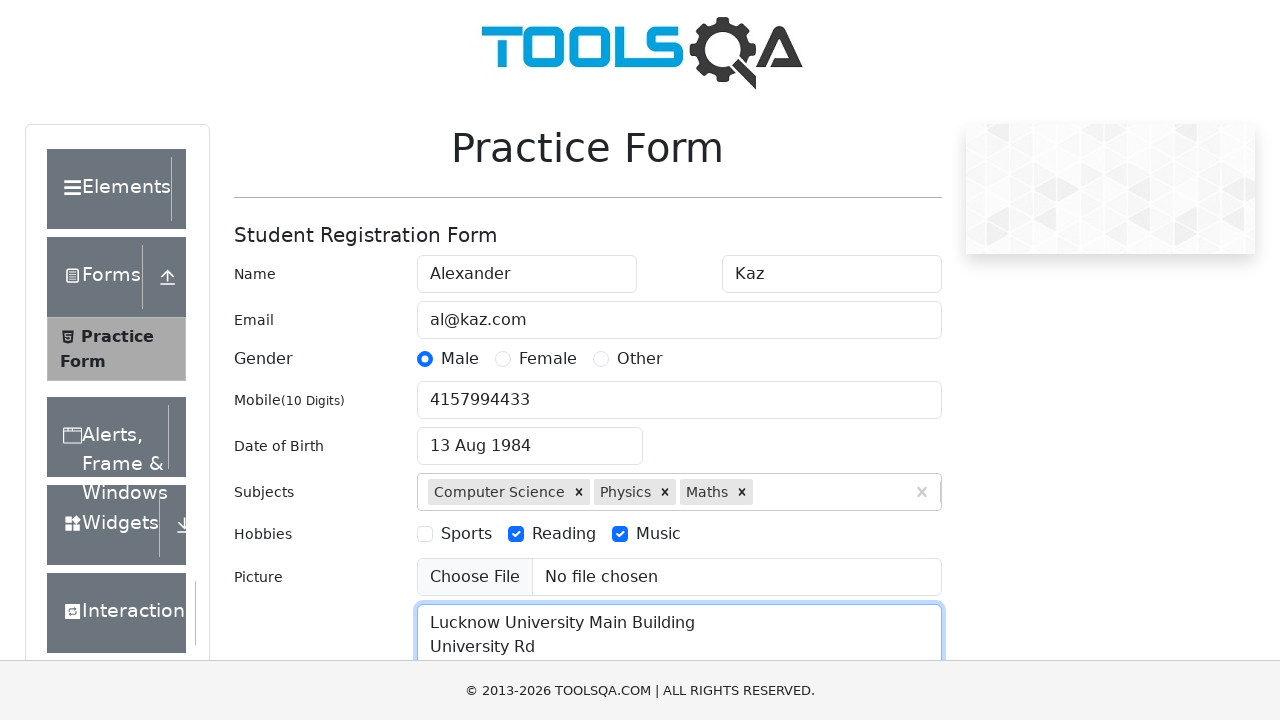

Filled state input with 'Uttar Pradesh' on #state input
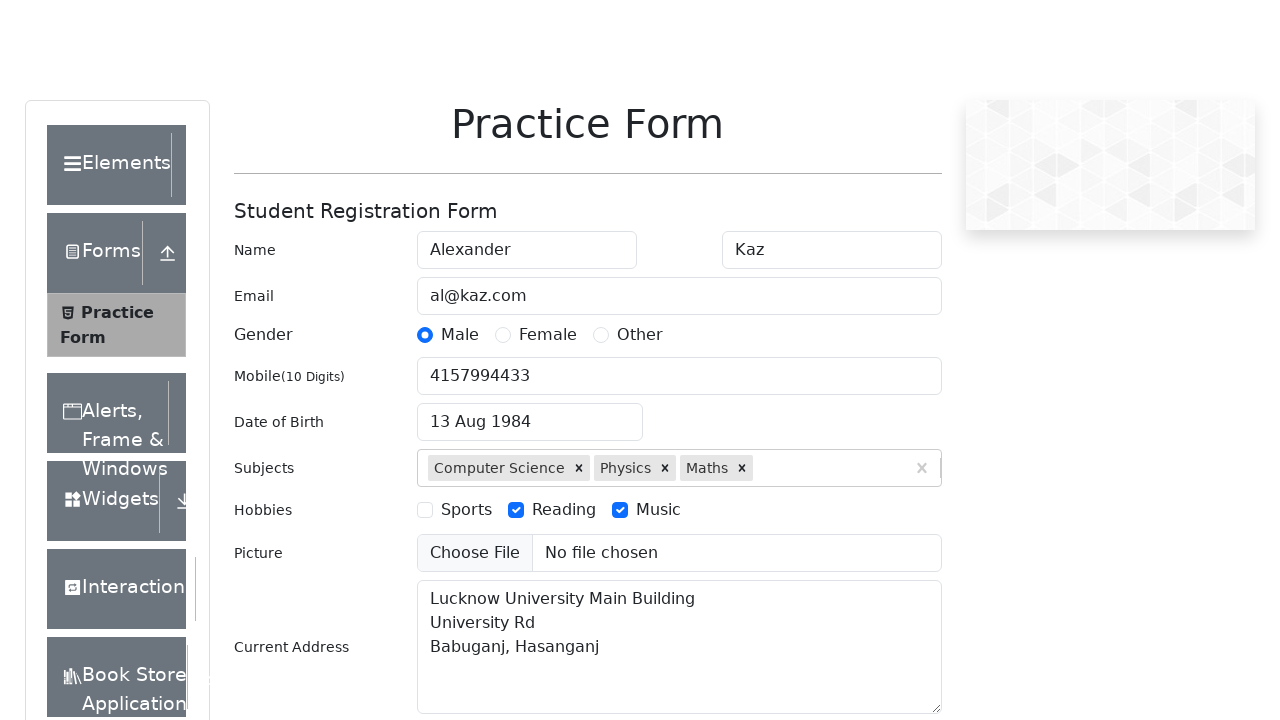

Pressed Enter to select 'Uttar Pradesh' state
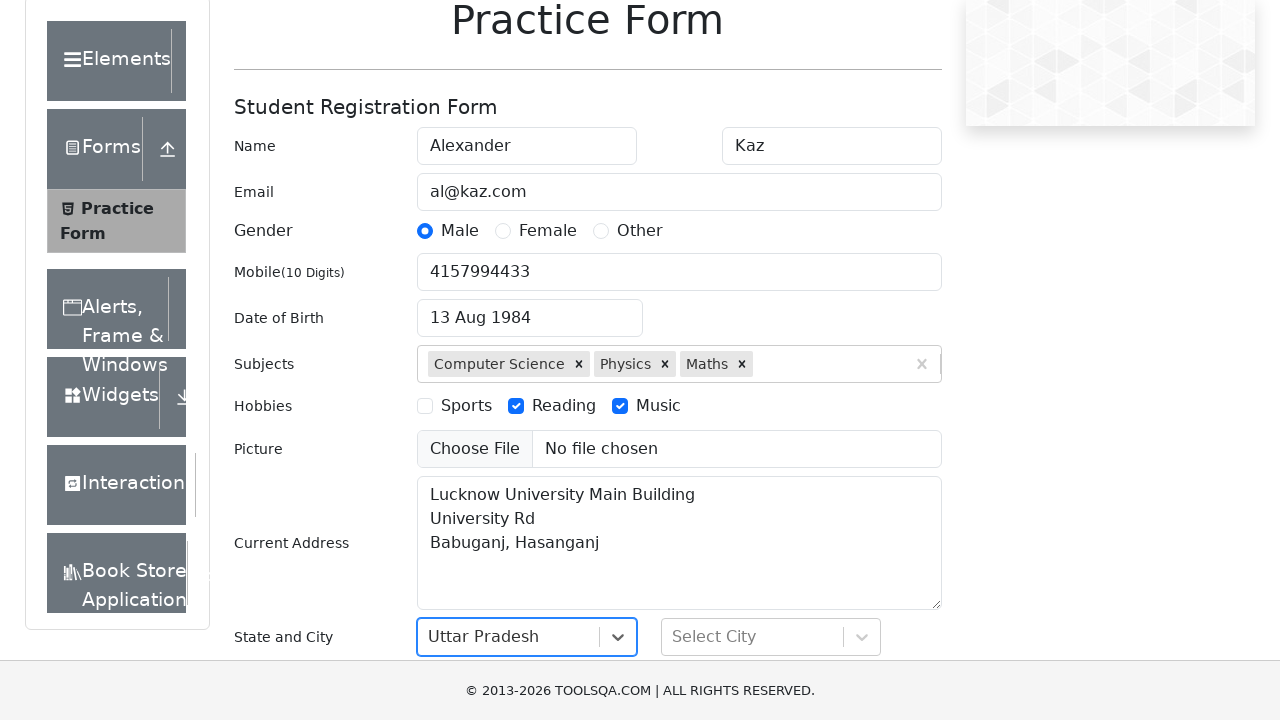

Filled city input with 'Lucknow' on #city input
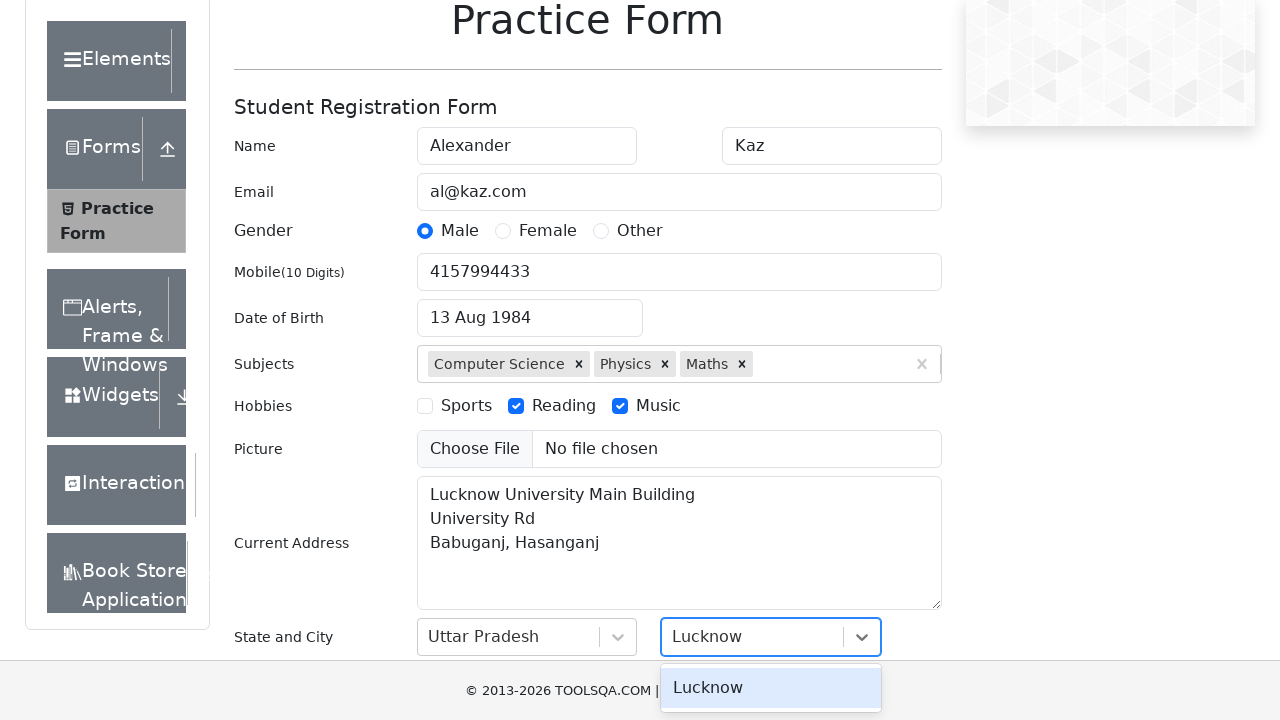

Pressed Enter to select 'Lucknow' city
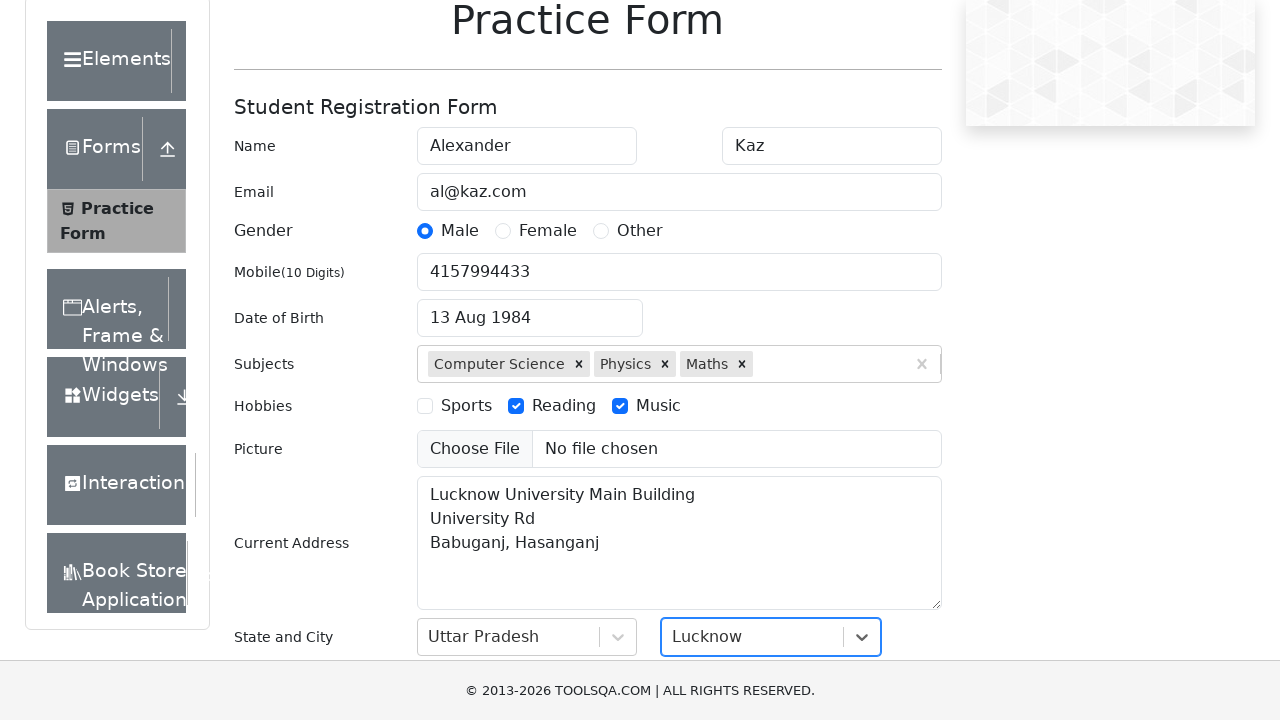

Clicked submit button to submit registration form at (885, 499) on #submit
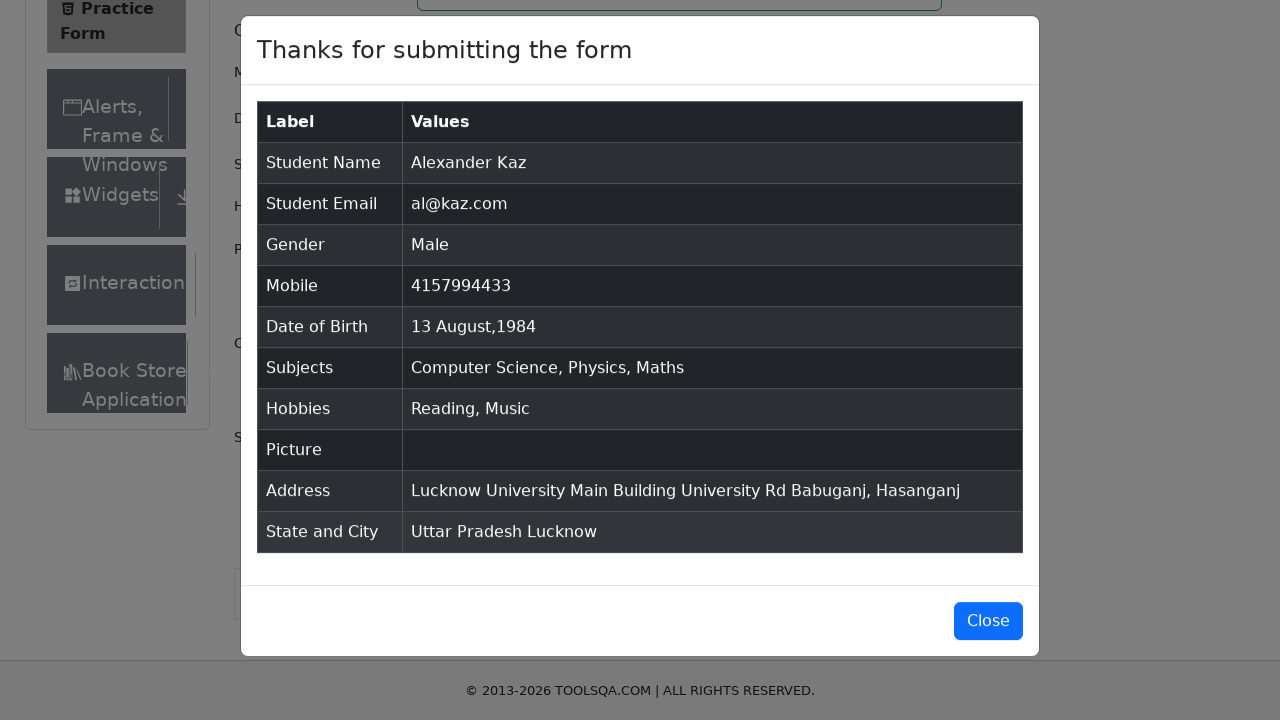

Results modal with confirmation table loaded
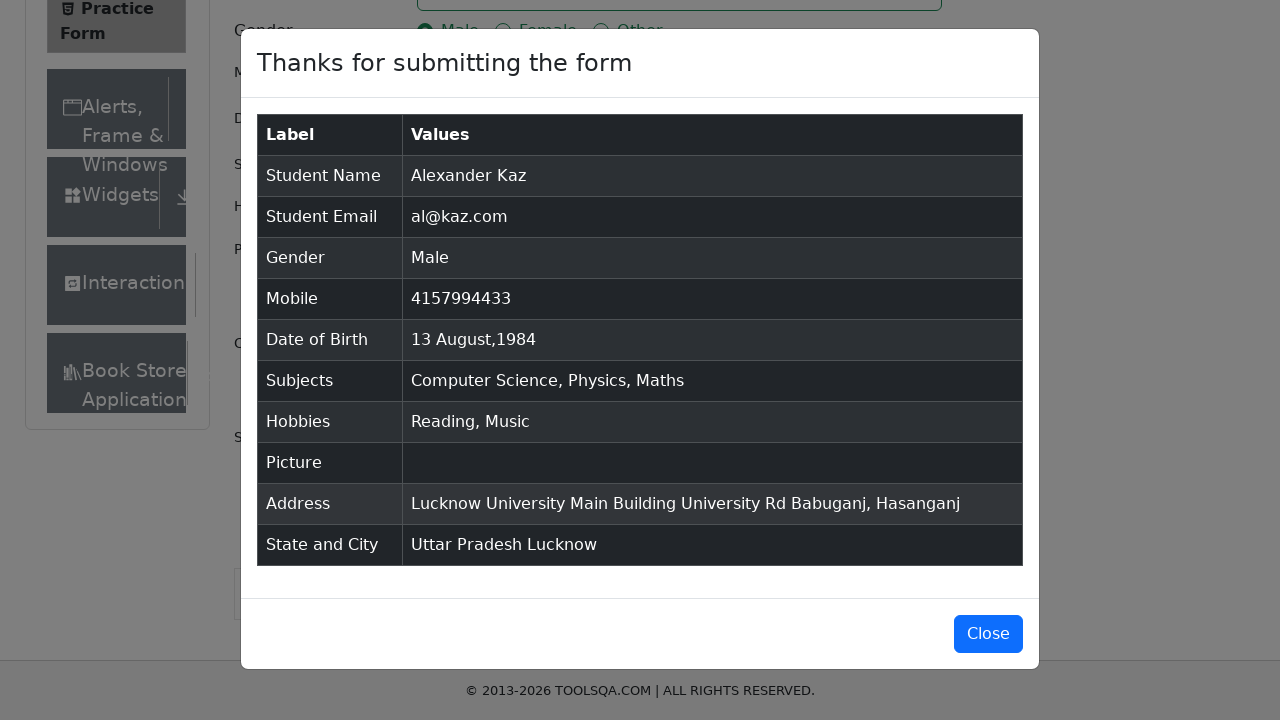

Verified student name field is displayed in results table
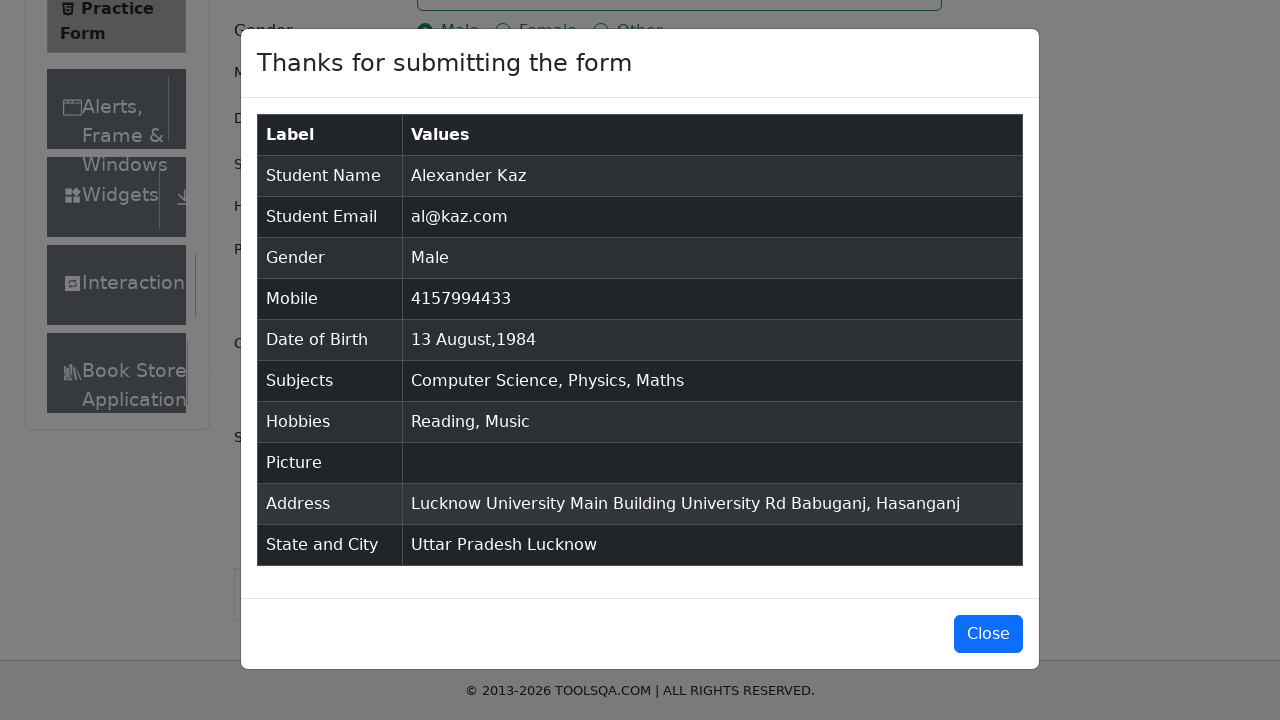

Verified student email field is displayed in results table
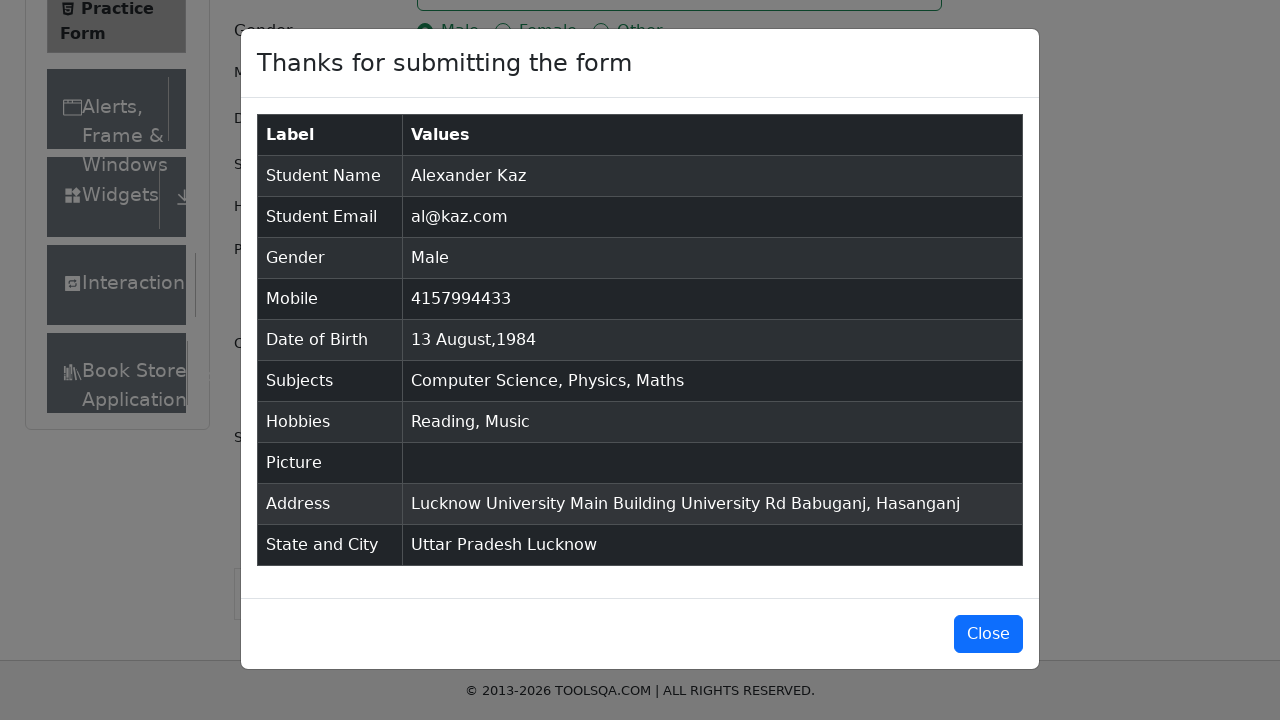

Verified state and city field is displayed in results table - all form data submitted successfully
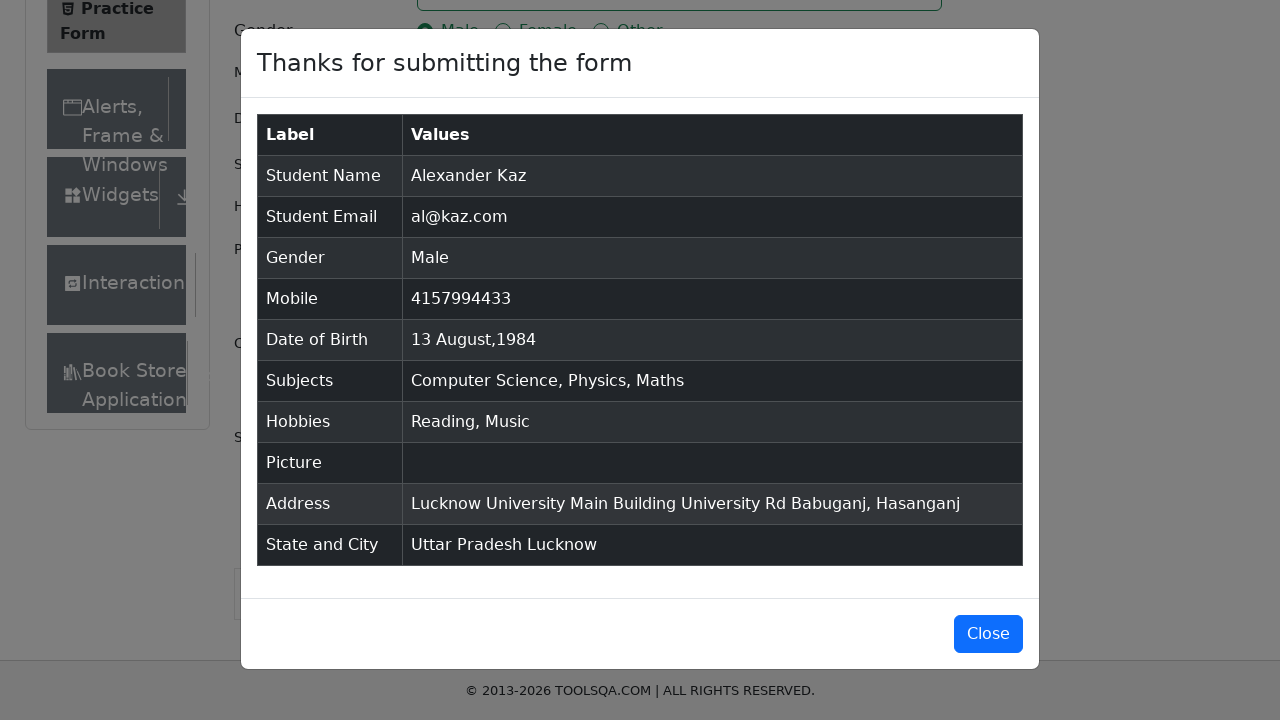

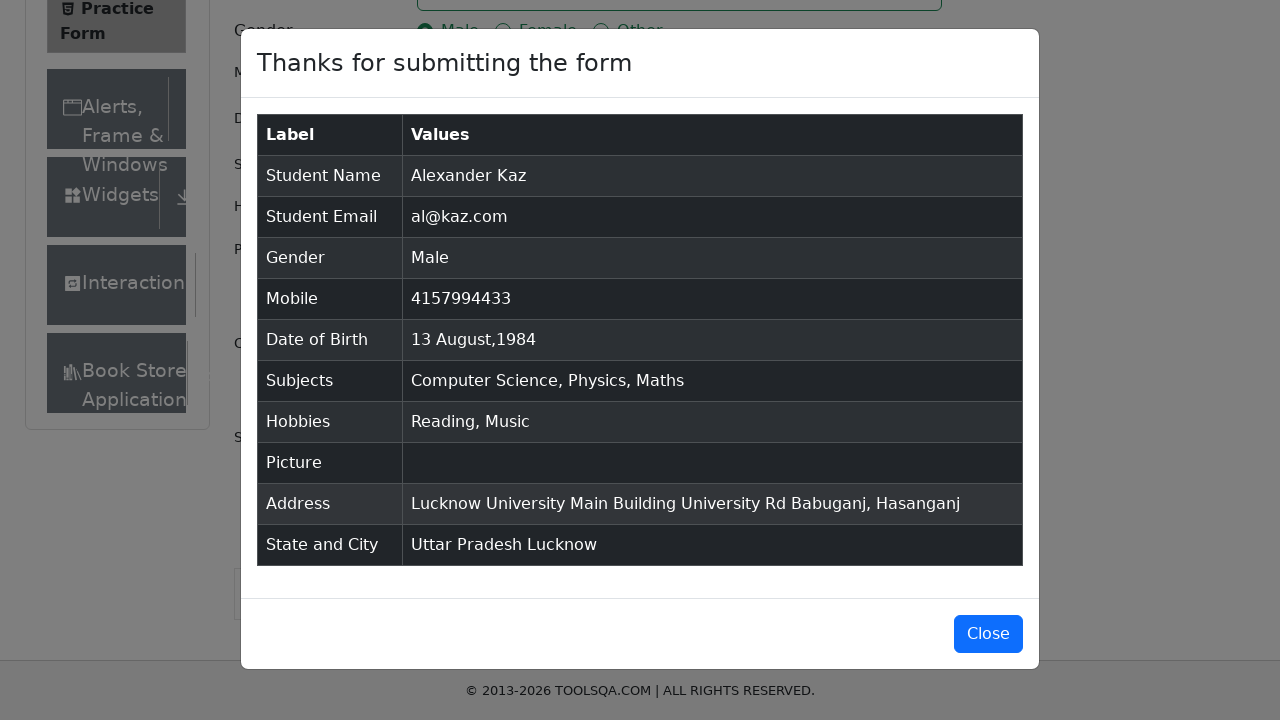